Tests a password reset flow by attempting login with incorrect credentials, using the forgot password feature to reset credentials, and then successfully logging in with the temporary password

Starting URL: https://rahulshettyacademy.com/locatorspractice/

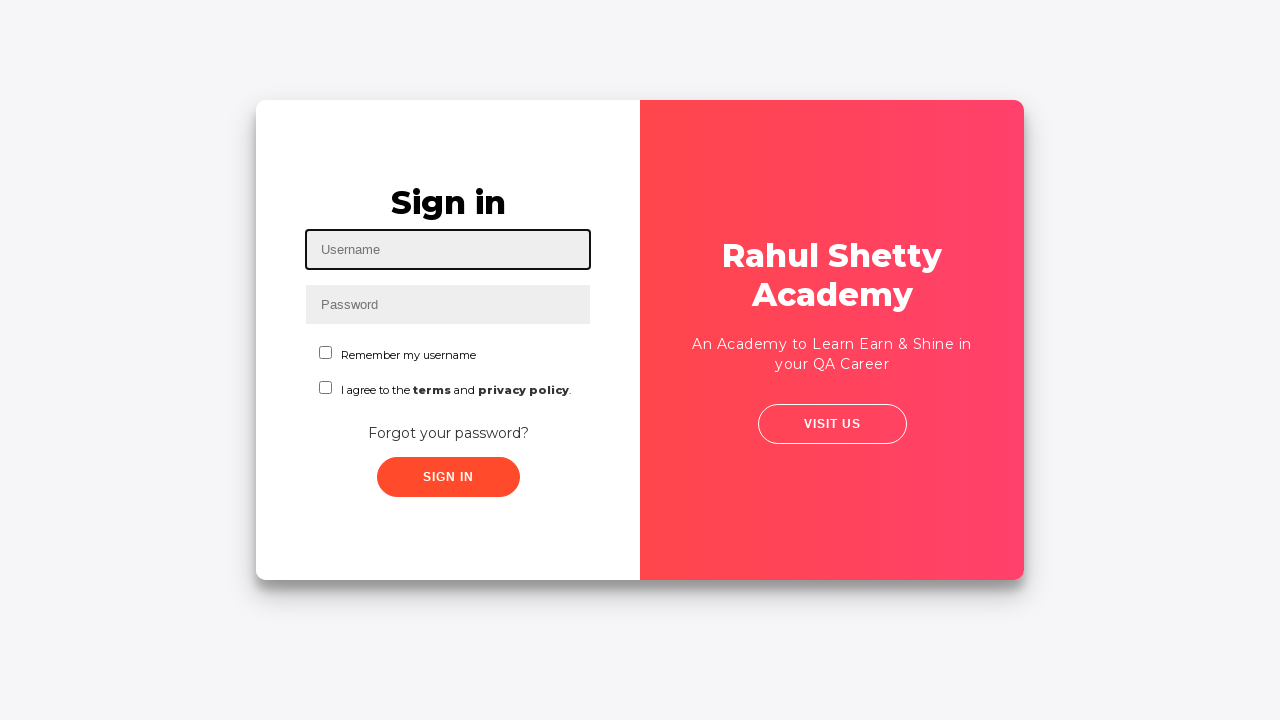

Filled username field with 'testuser456' on #inputUsername
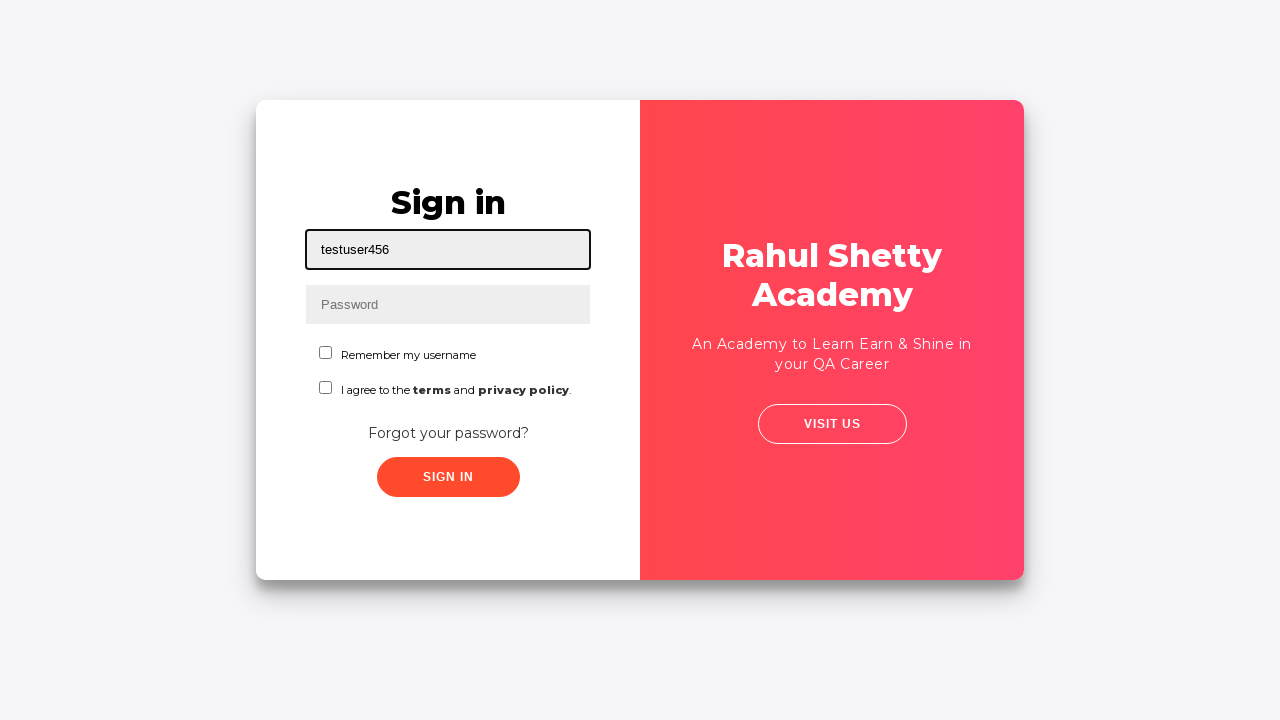

Filled password field with incorrect password 'wrongpass123' on input[name='inputPassword']
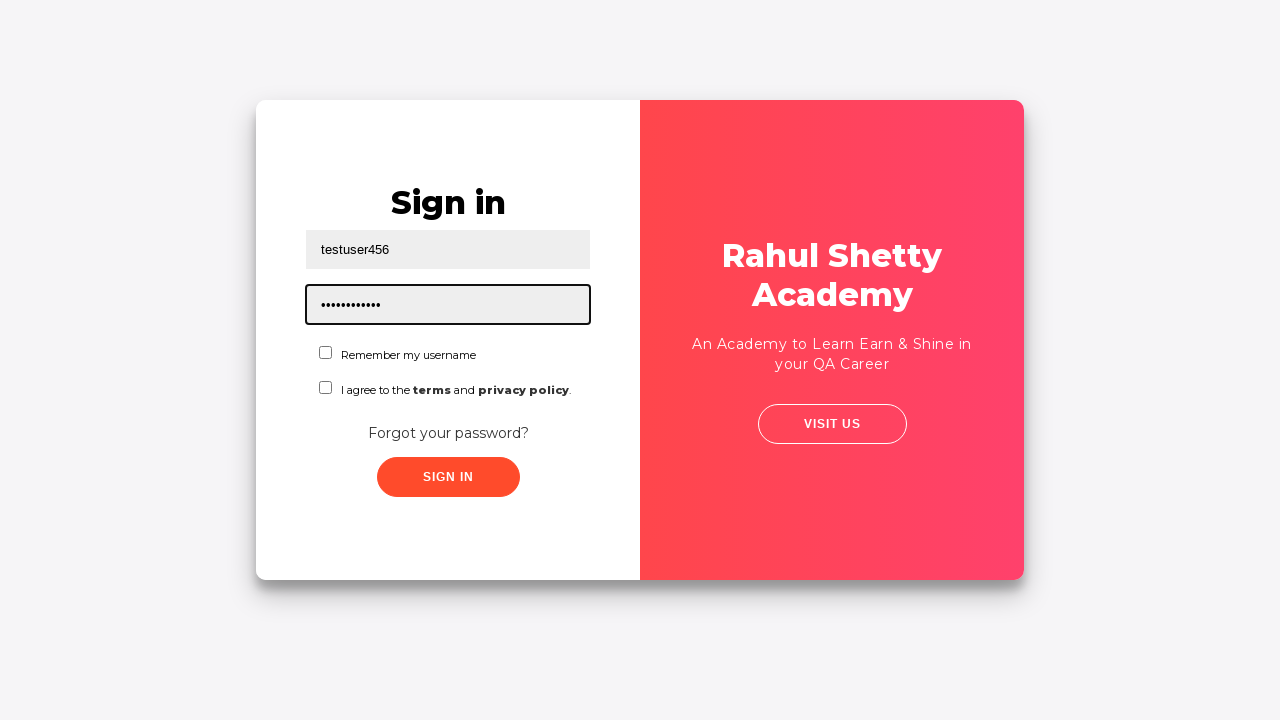

Clicked sign in button with incorrect credentials at (448, 477) on button.signInBtn
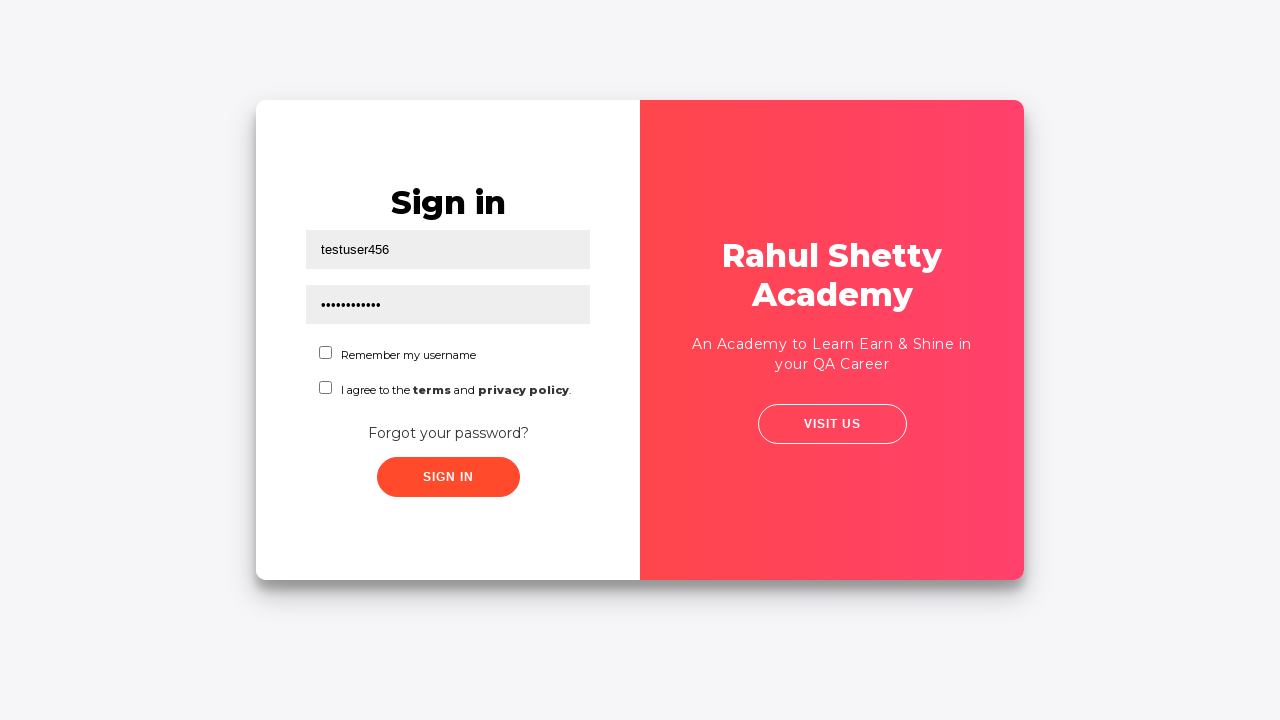

Error message displayed for incorrect credentials
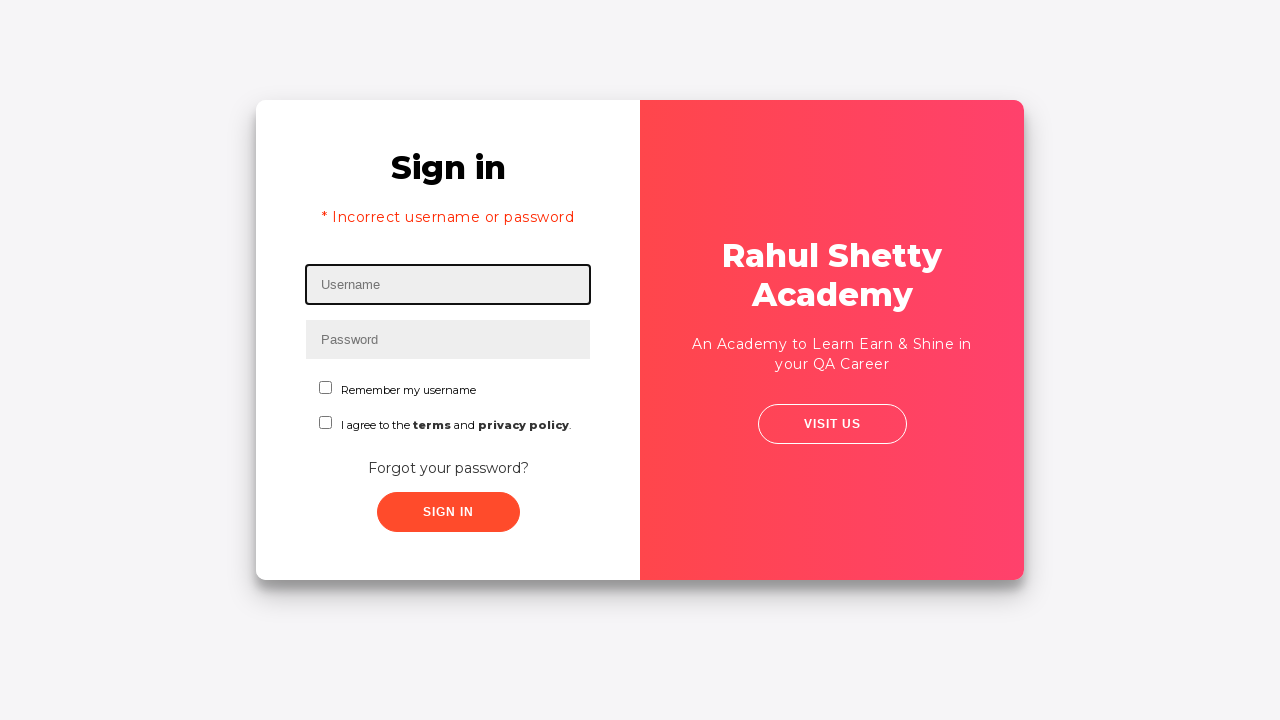

Clicked 'Forgot your password' link at (448, 468) on xpath=//*[contains(text(),'Forgot your ')]
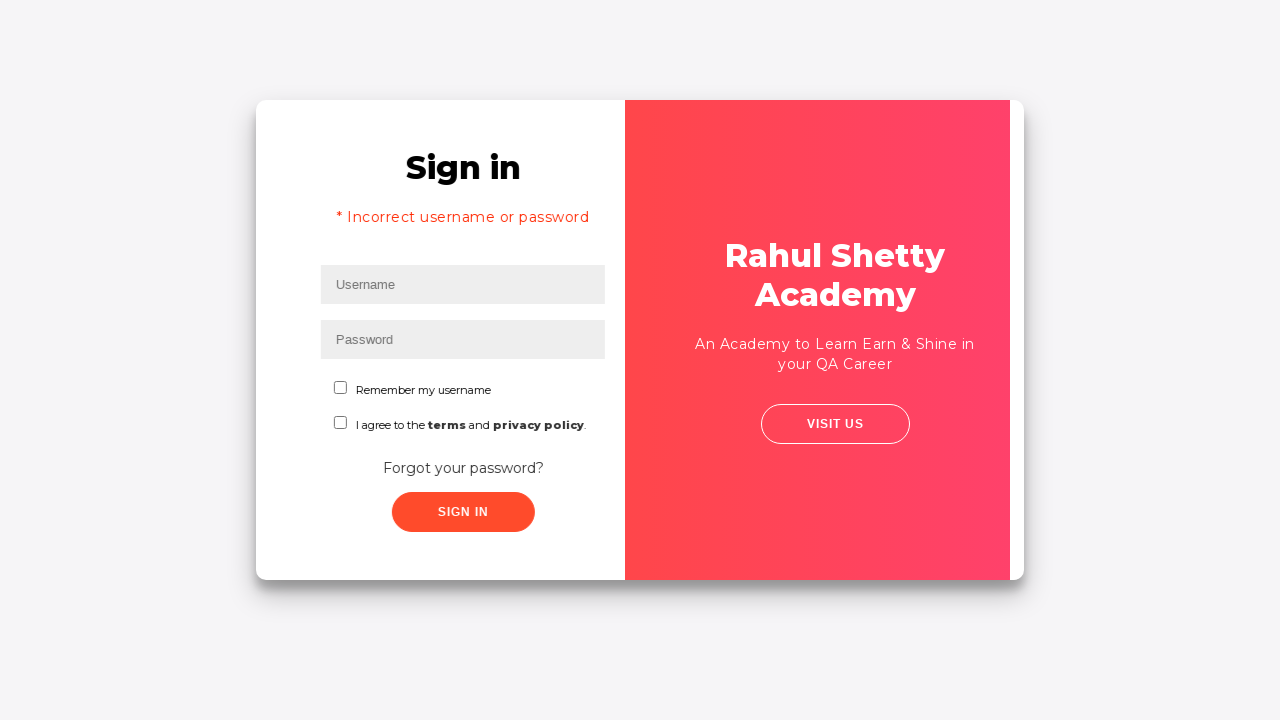

Filled name field in password reset form with 'testuser456' on xpath=//*[contains(@placeholder,'Name')]
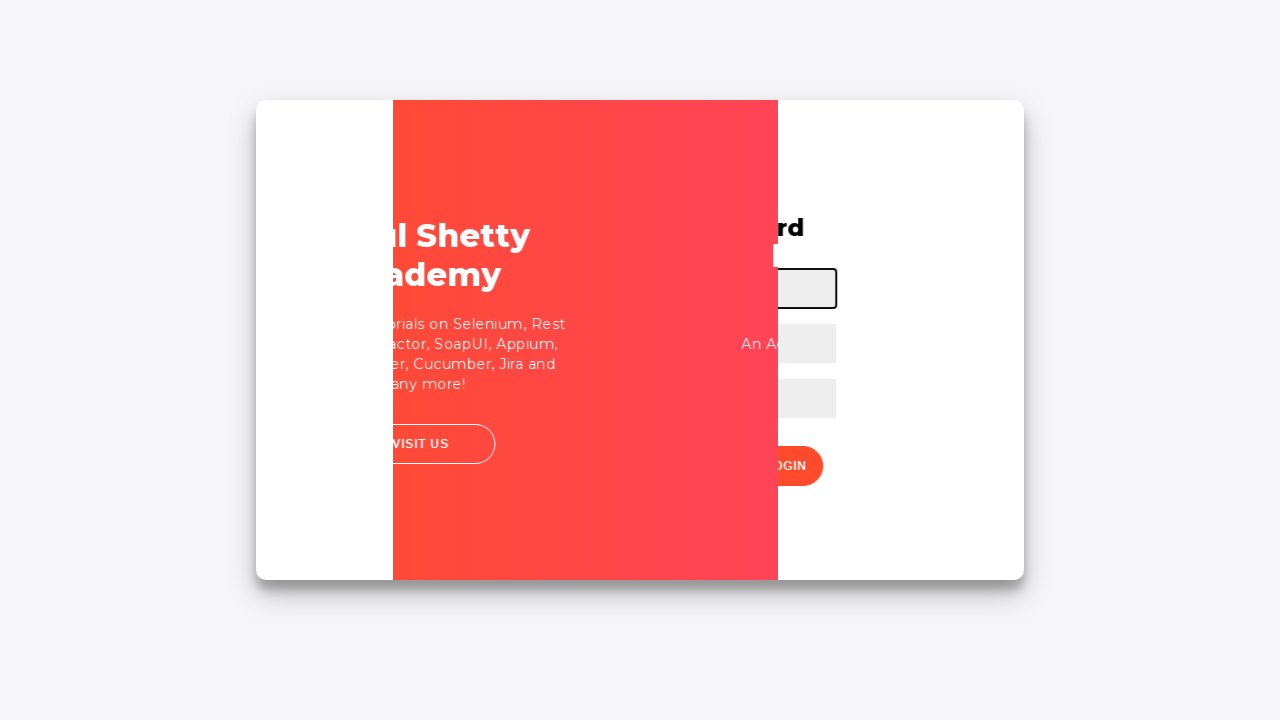

Filled email field with 'testuser456@example.com' on xpath=//input[@placeholder='Email']
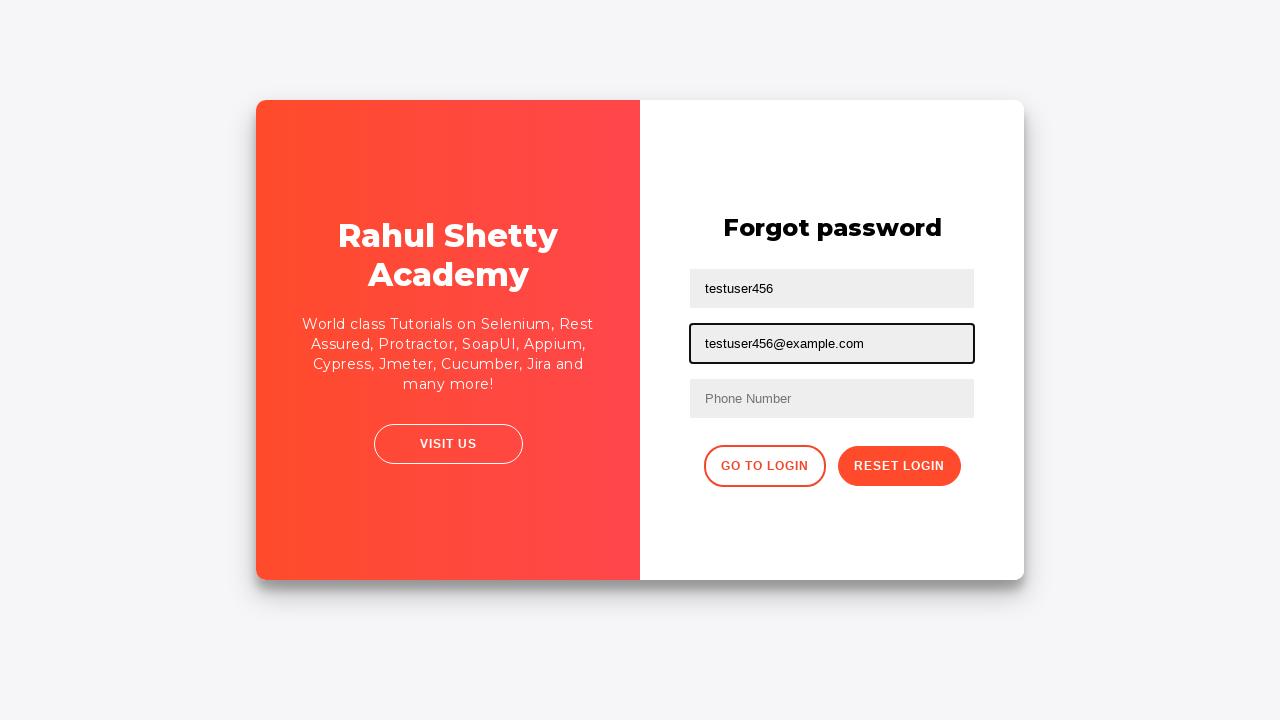

Filled phone field with '9876543210' on xpath=//*[contains(@placeholder,'Phone')]
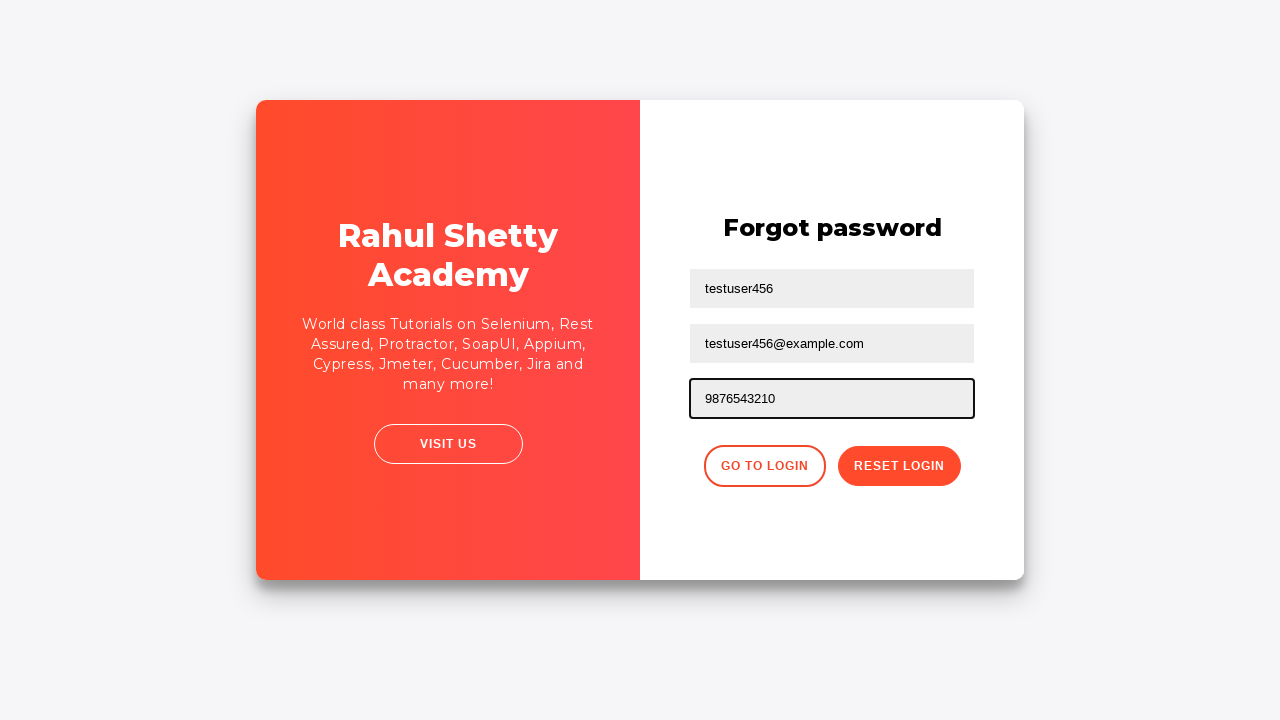

Clicked 'Reset Login' button to submit password reset form at (899, 466) on xpath=//button[text()='Reset Login']
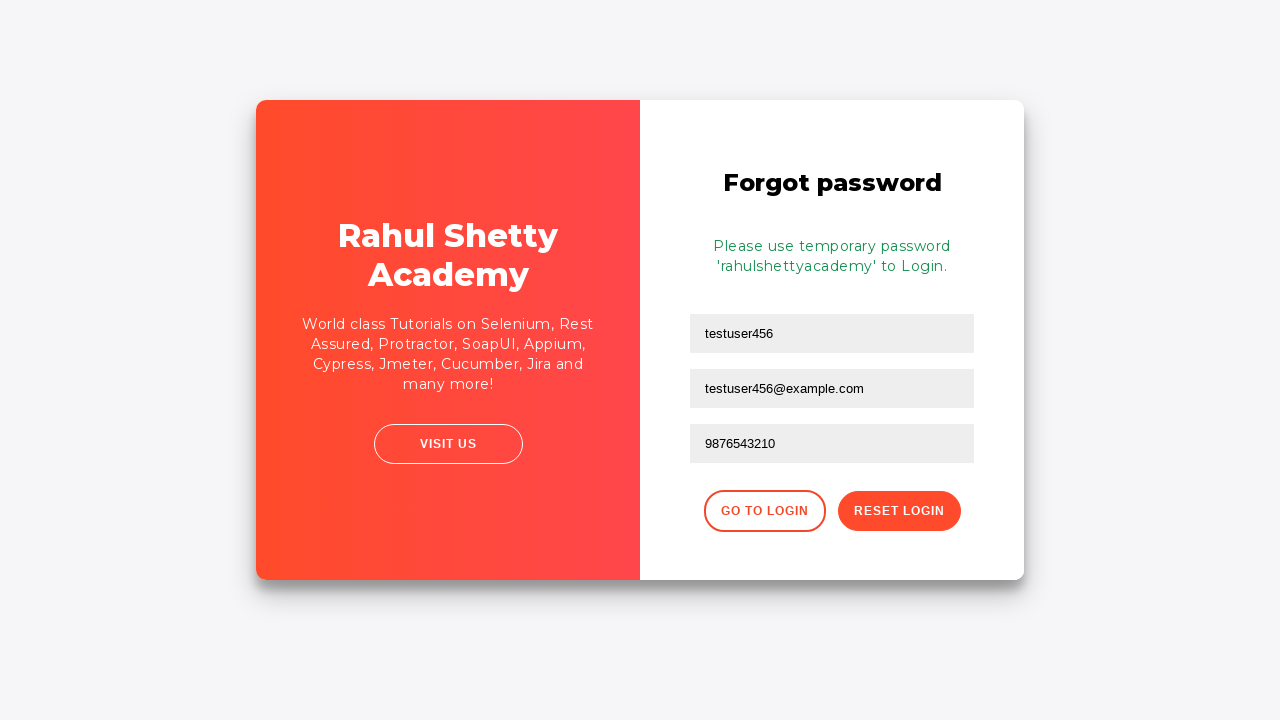

Temporary password information message displayed
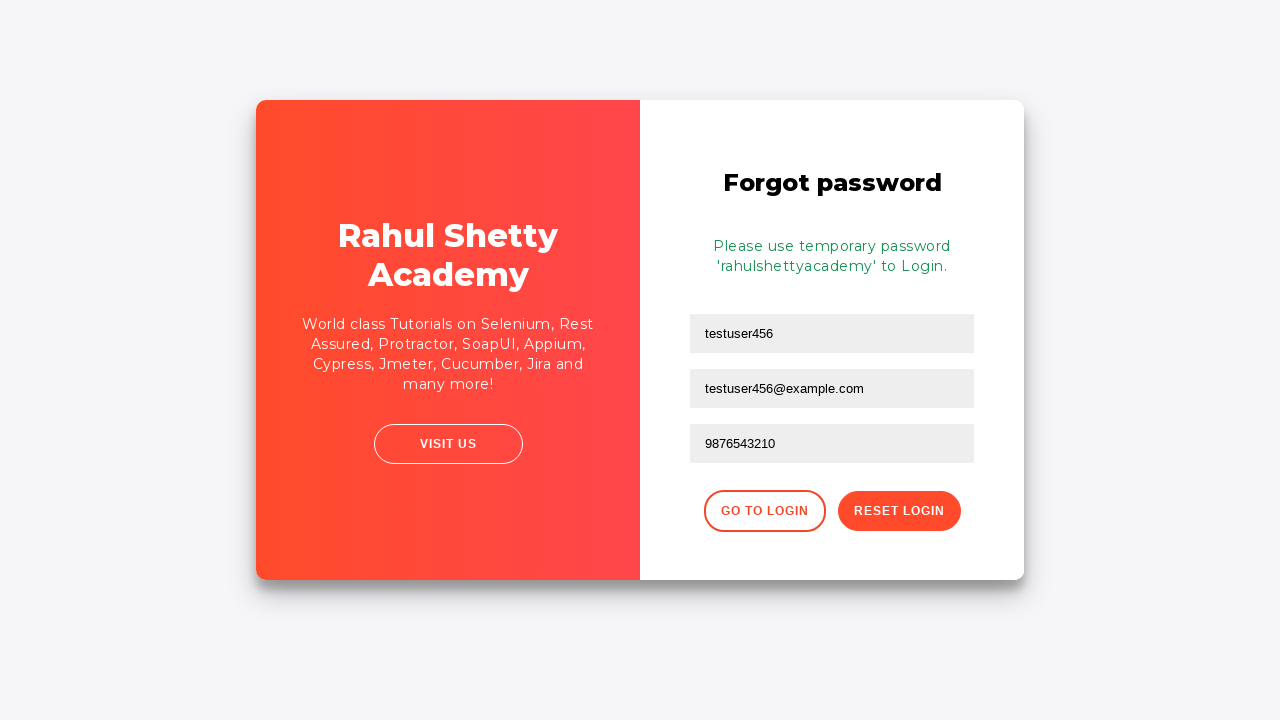

Extracted temporary password from info message
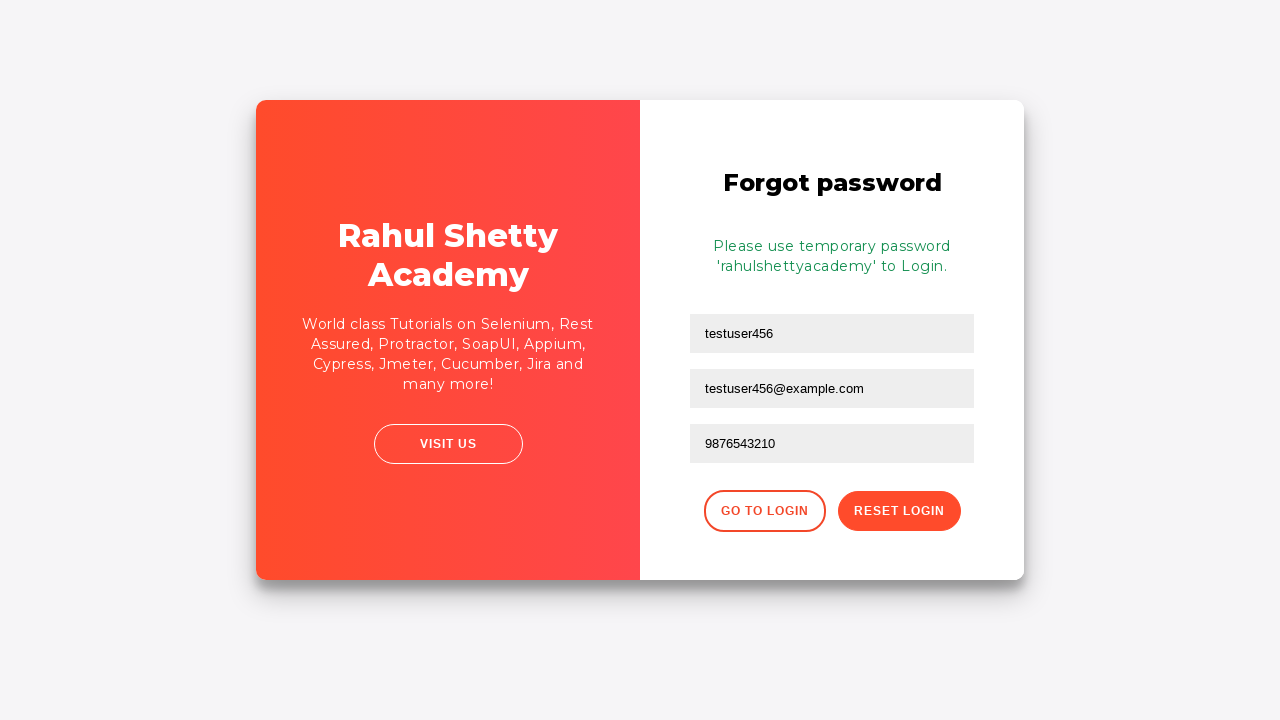

Clicked 'Go to Login' button to return to login page at (764, 511) on xpath=//button[text()='Go to Login']
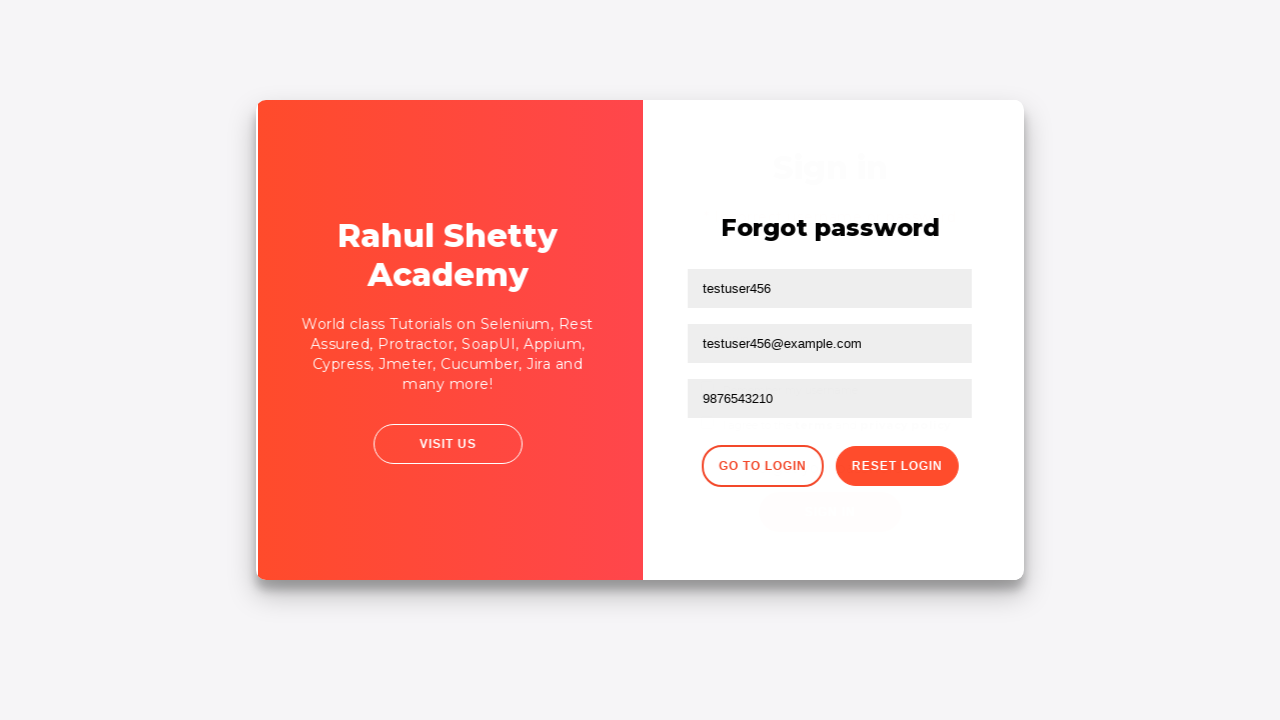

Filled username field with 'testuser456' on login page on xpath=//input[@placeholder='Username']
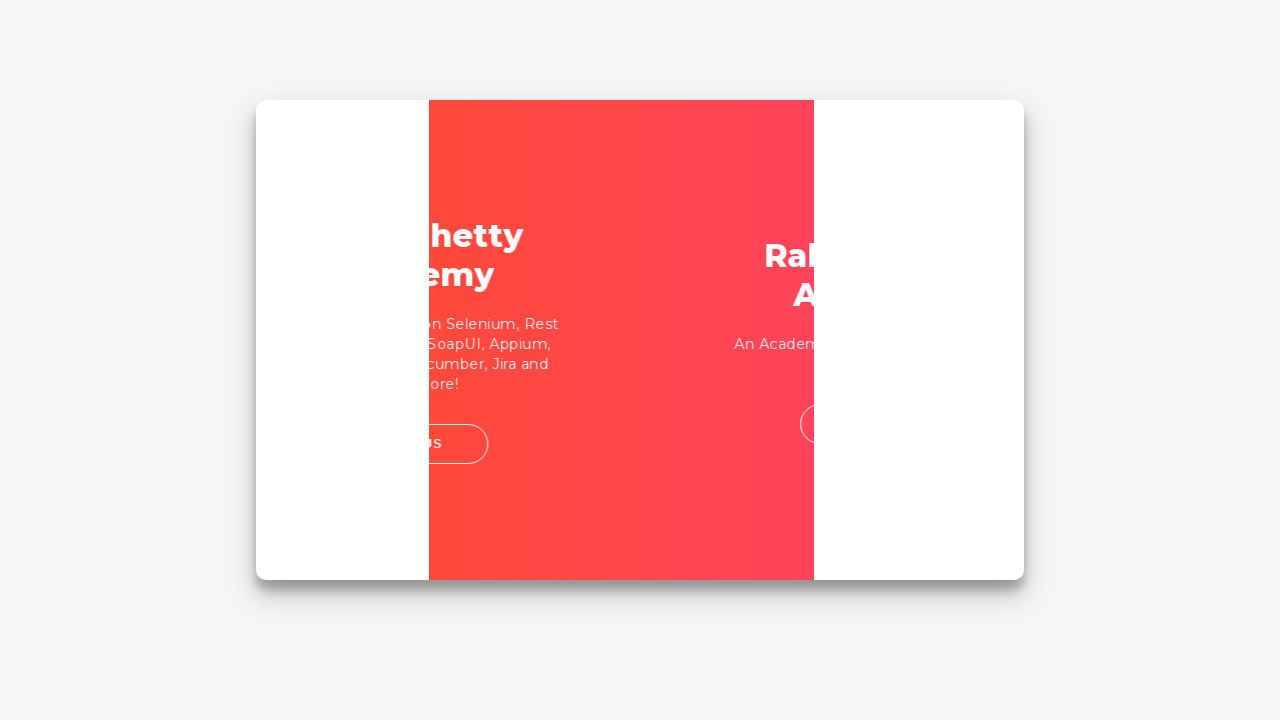

Filled password field with temporary password 'rahulshettyacademy' on xpath=//input[@placeholder='Password']
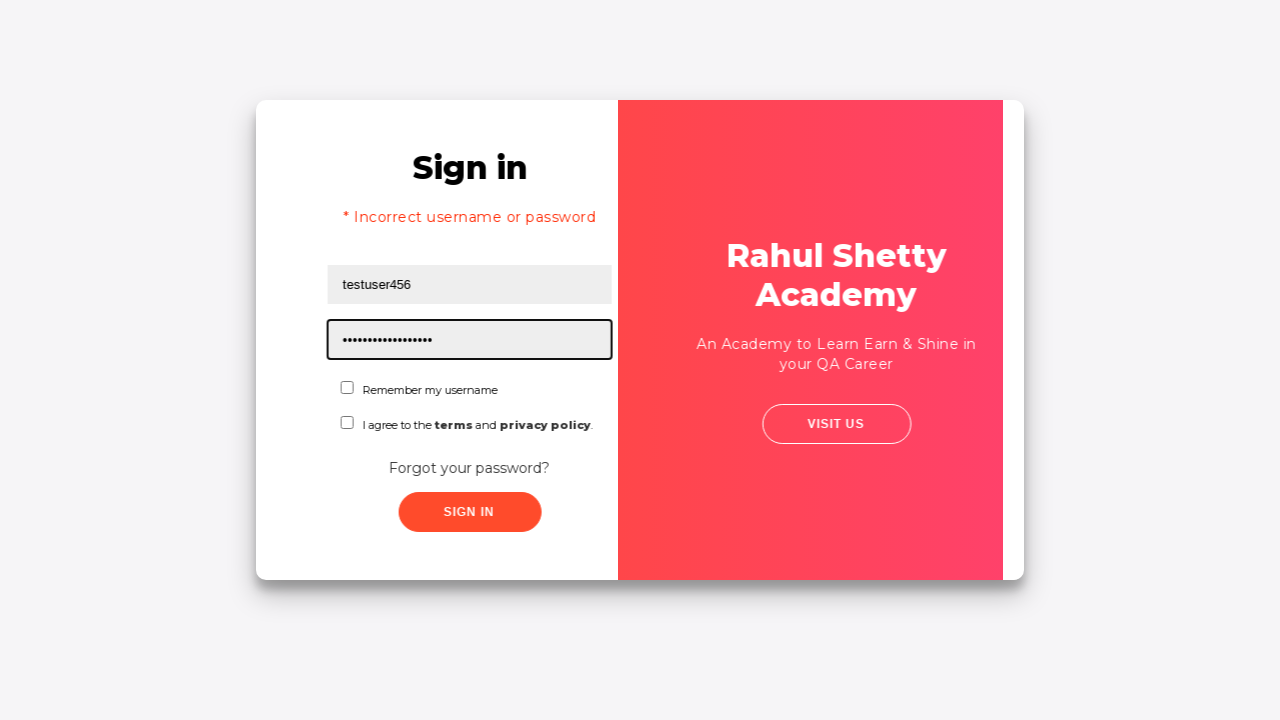

Clicked sign in button with temporary password at (448, 512) on xpath=//button[text()='Sign In']
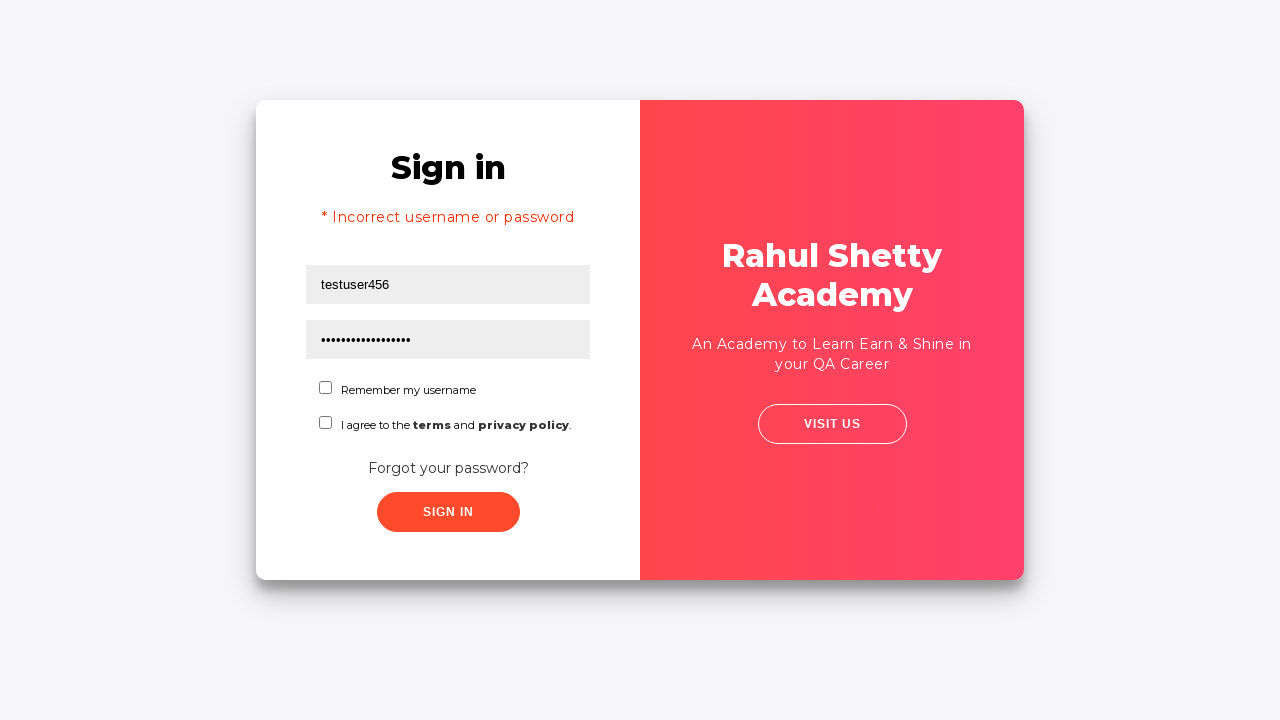

Successfully logged in - welcome message displayed
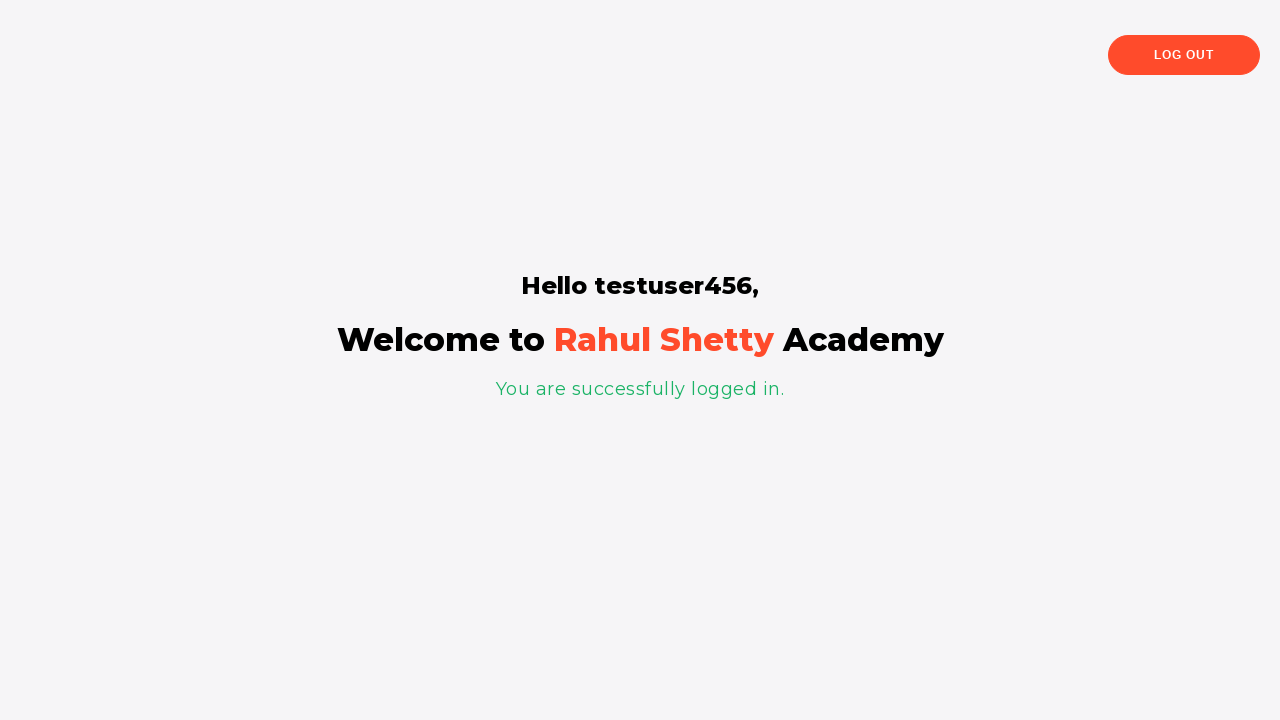

Clicked logout button to end session at (1184, 55) on xpath=//button[text()='Log Out']
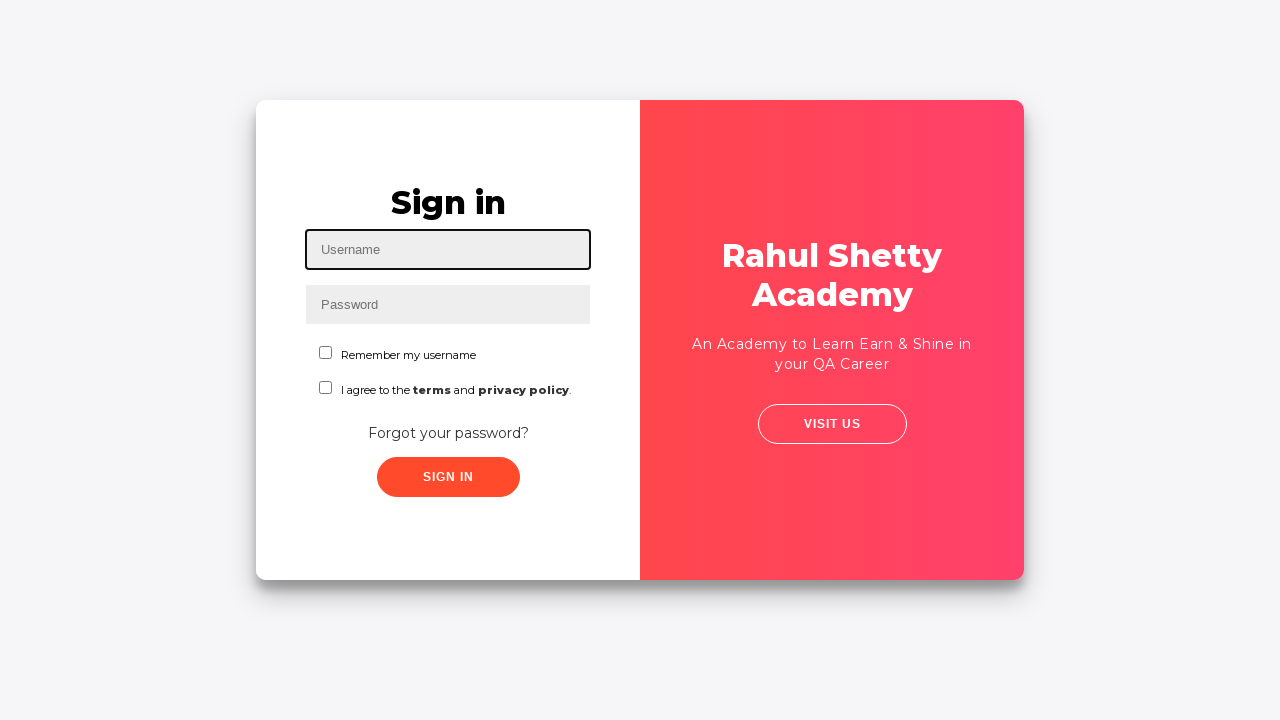

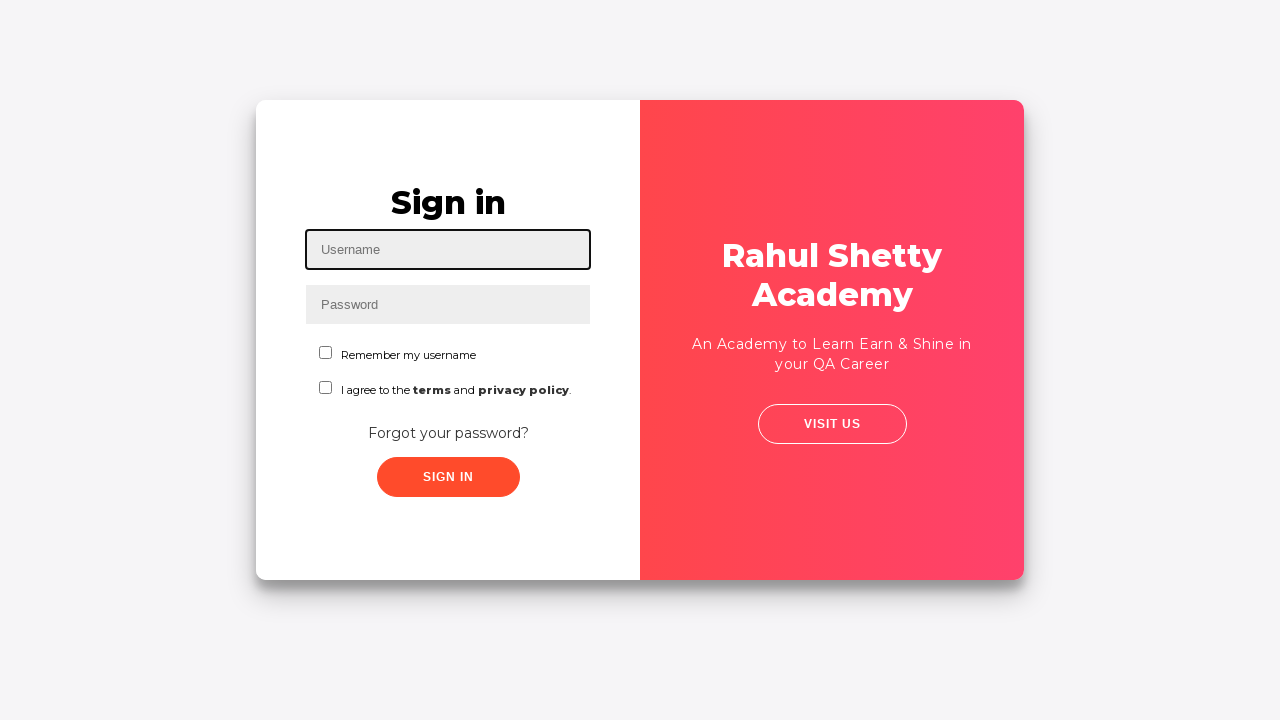